Tests calendar date picker functionality by selecting a specific date (June 27, 2027) through year, month, and day navigation on a React calendar component

Starting URL: https://rahulshettyacademy.com/seleniumPractise/#/offers

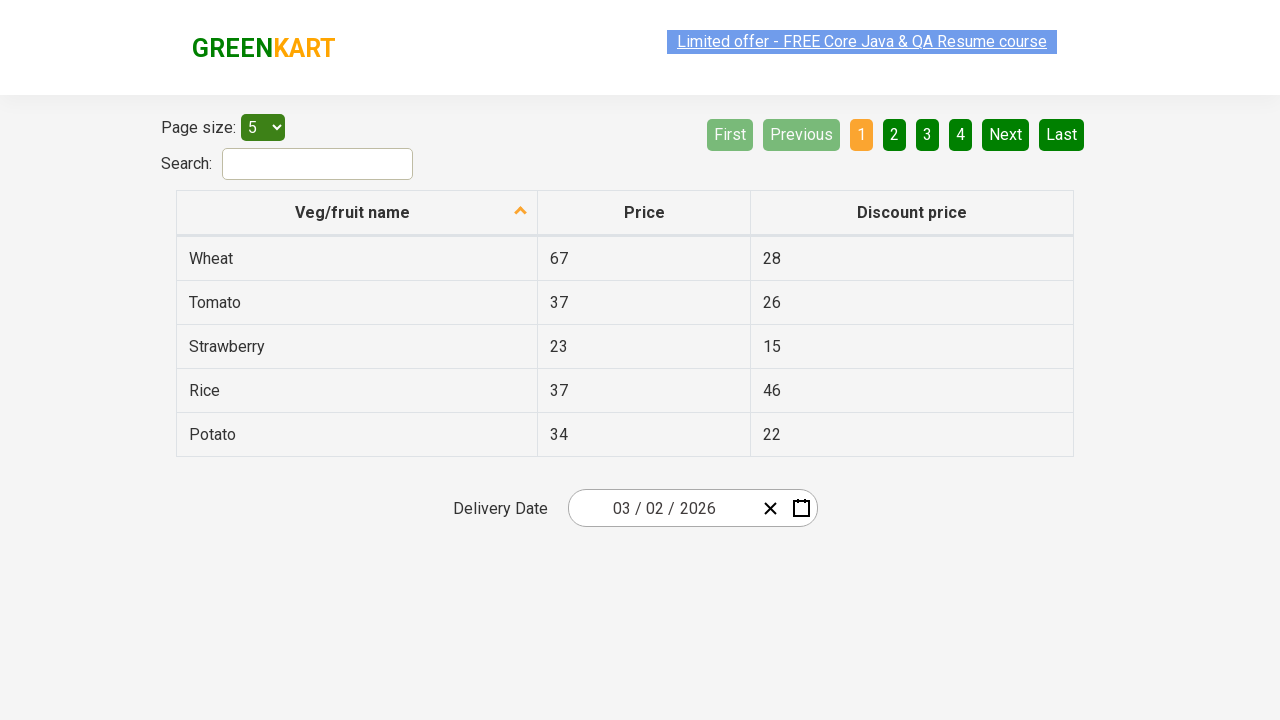

Clicked date picker input group to open calendar at (662, 508) on .react-date-picker__inputGroup
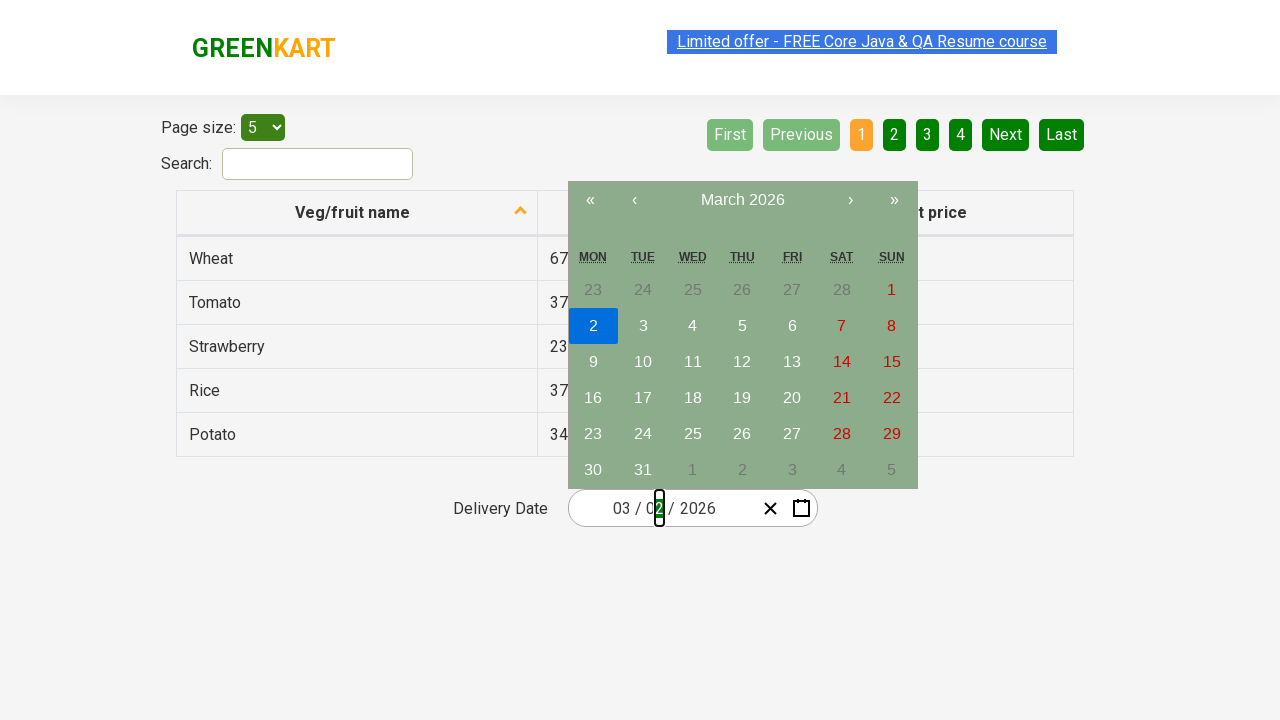

Clicked navigation label to navigate to month view at (742, 200) on .react-calendar__navigation__label
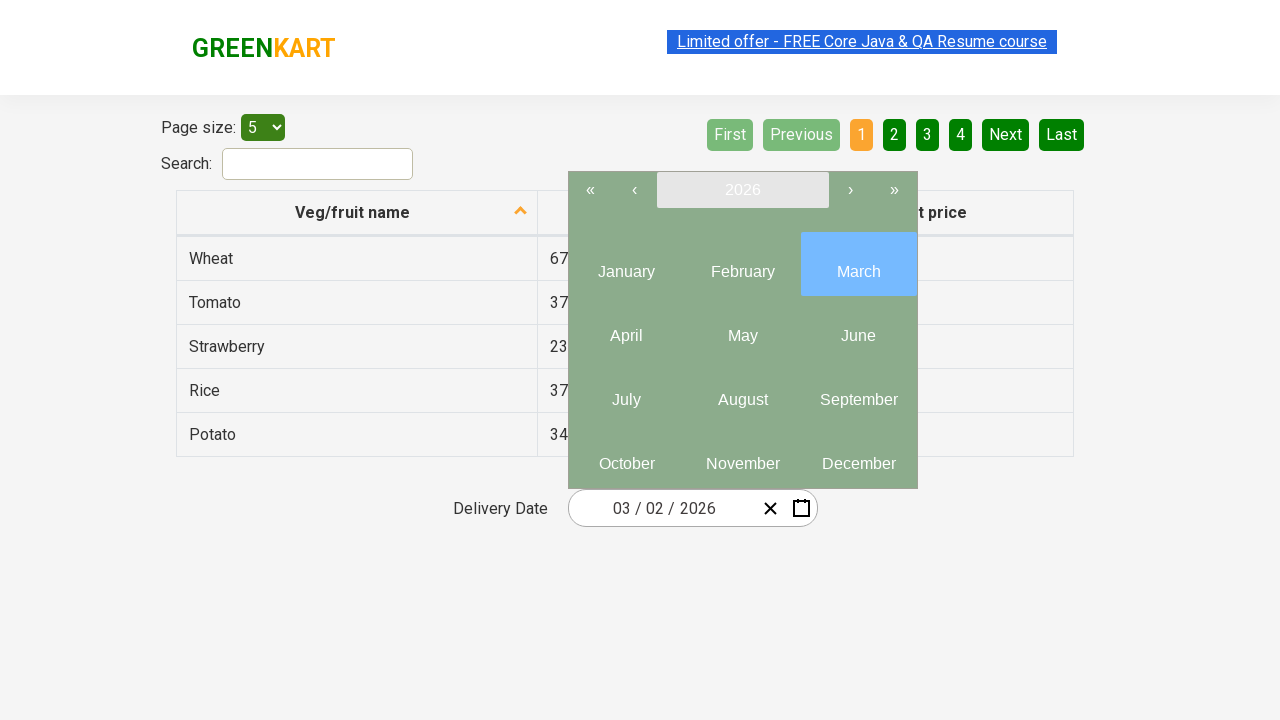

Clicked navigation label again to navigate to year view at (742, 190) on .react-calendar__navigation__label
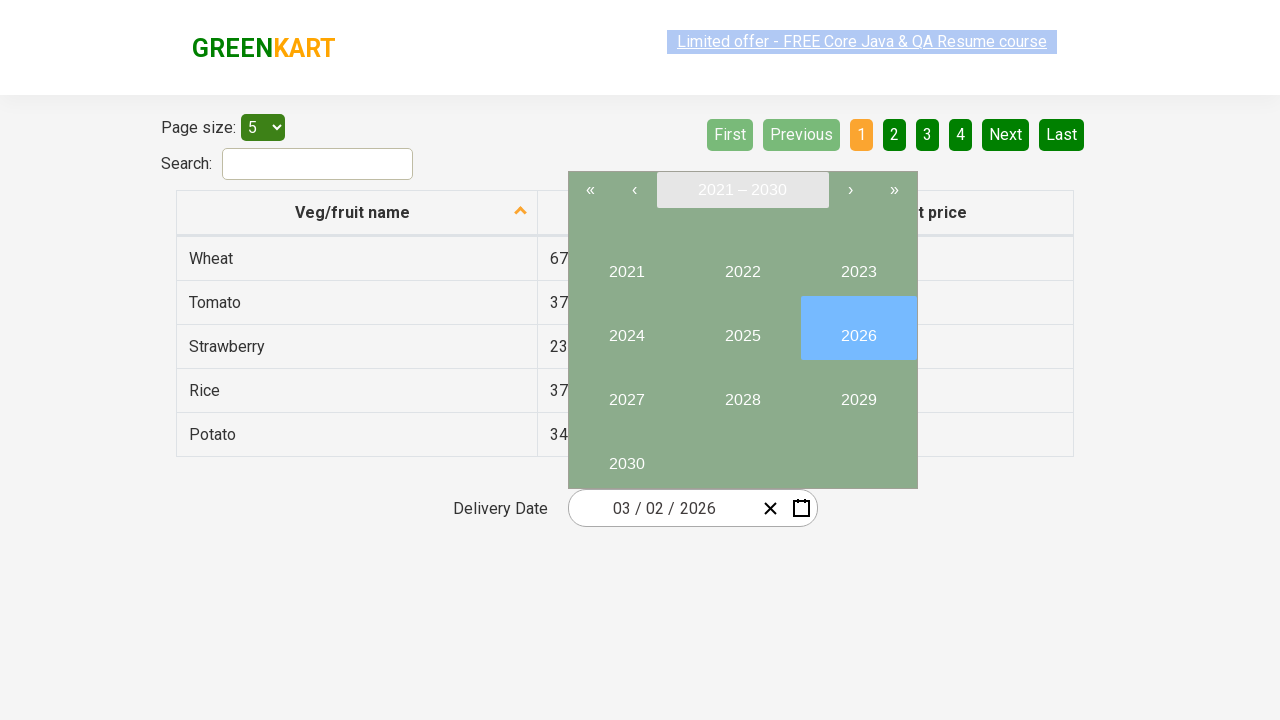

Selected year 2027 at (626, 392) on //button[normalize-space()='2027']
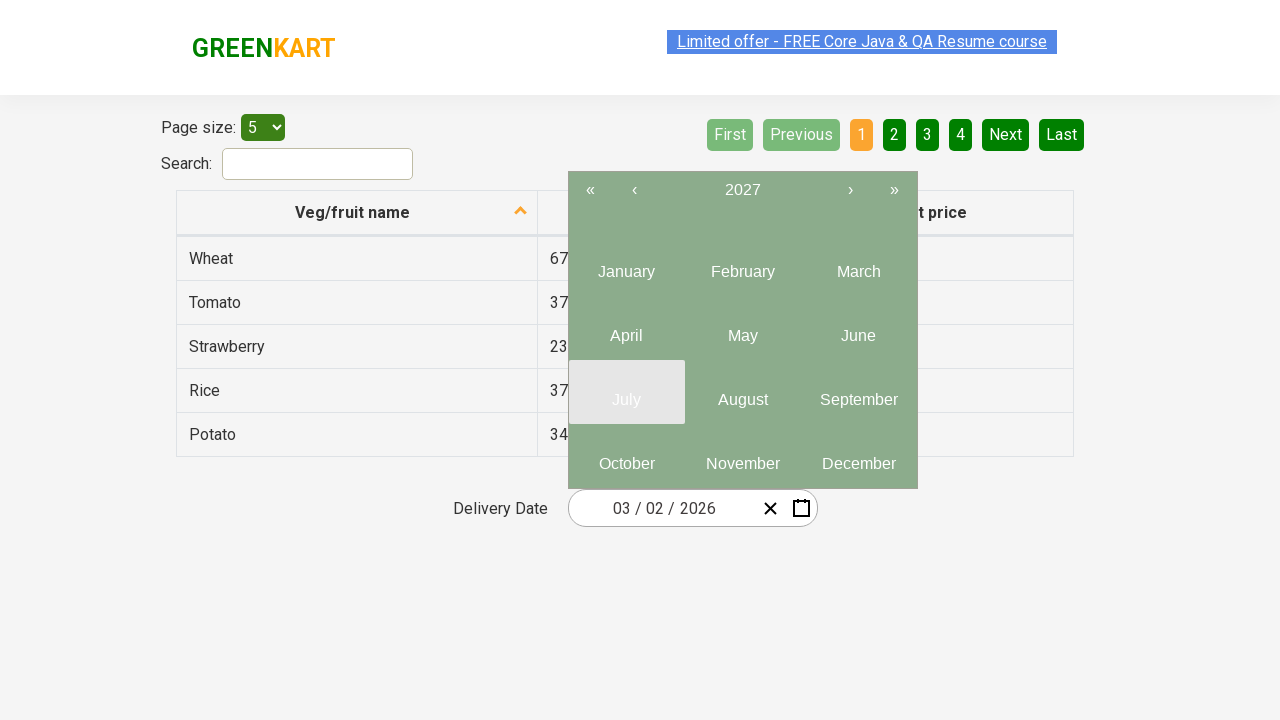

Selected month 6 (June) at (858, 328) on //div[@class='react-calendar__viewContainer']//button[6]
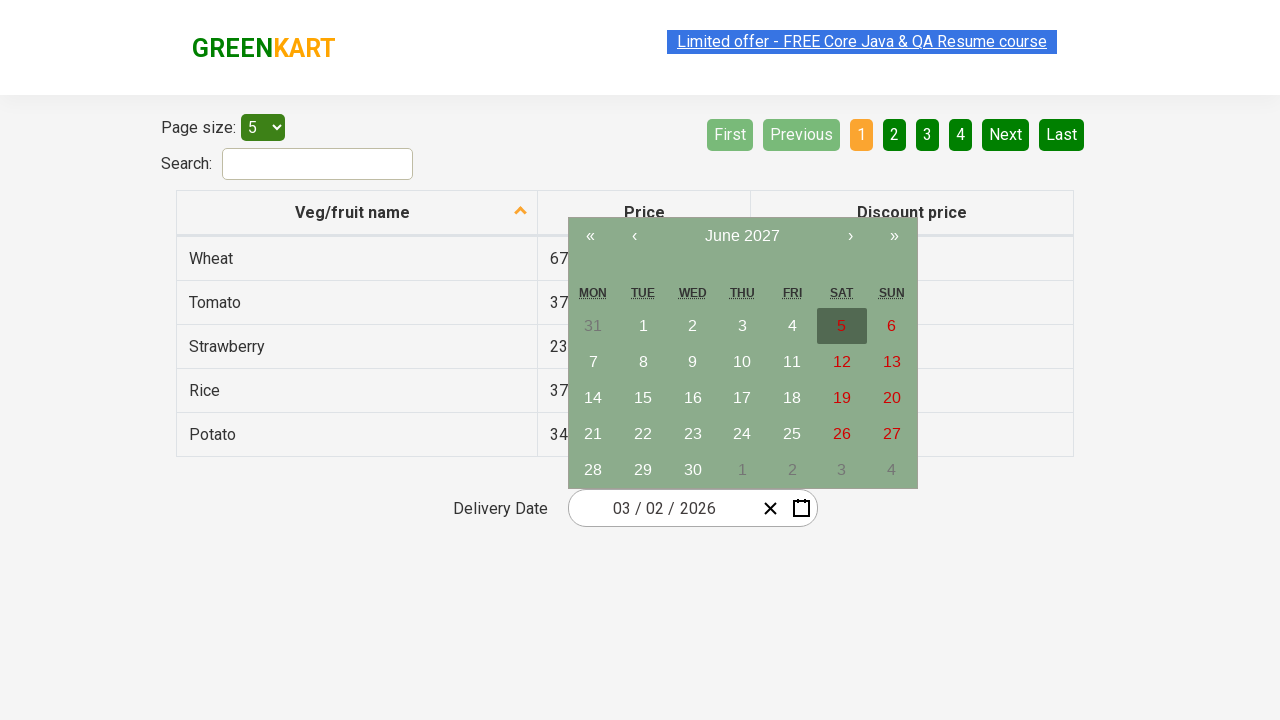

Selected day 27 at (892, 434) on //div[@class='react-calendar__viewContainer']//button[28]
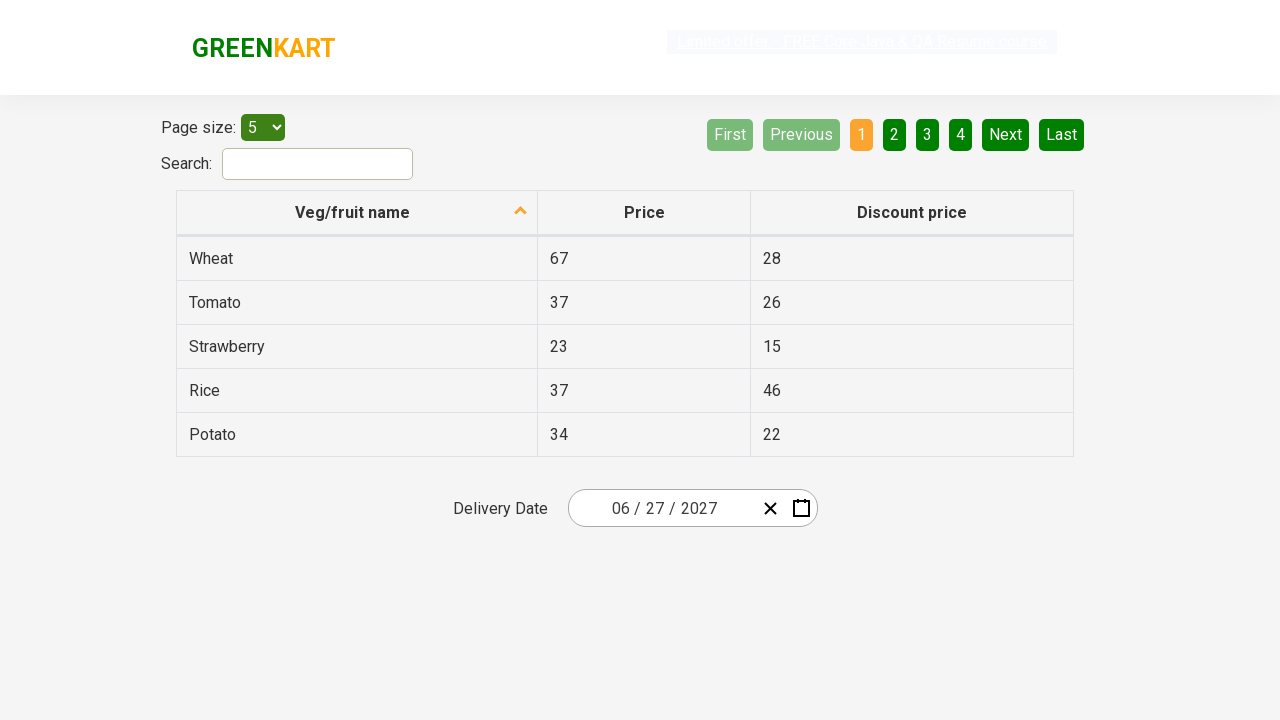

Date picker input fields loaded successfully
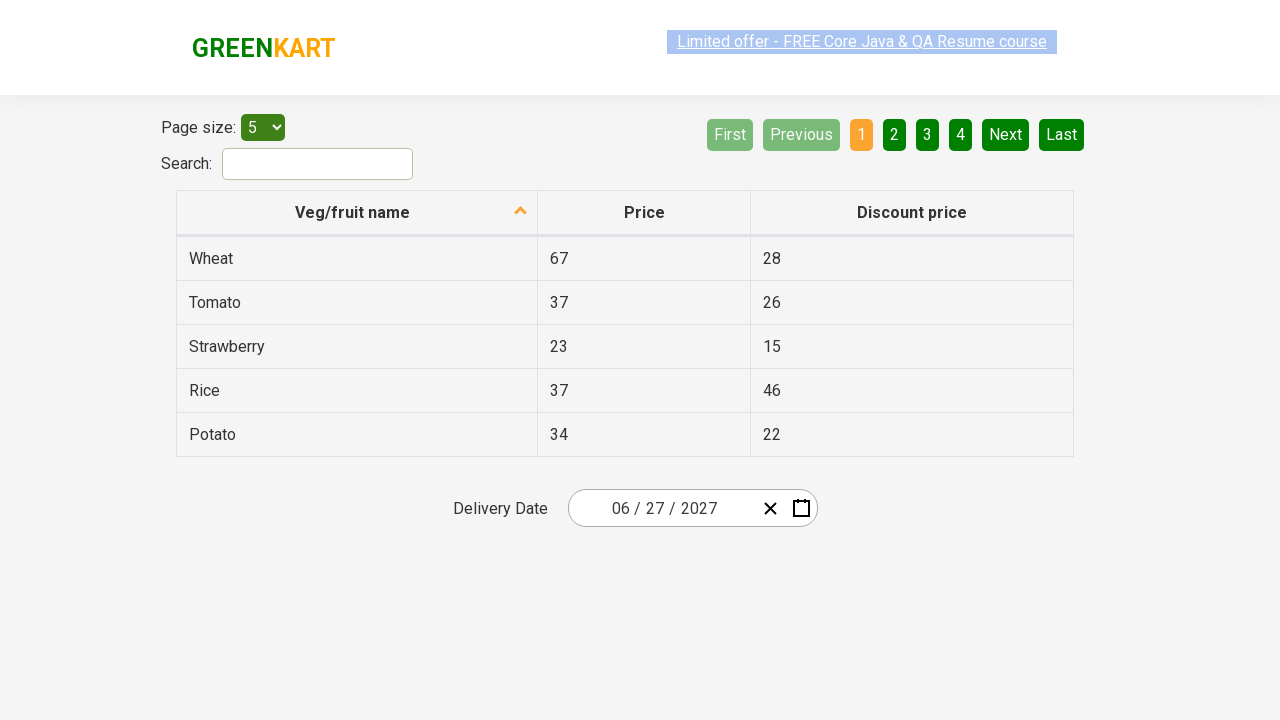

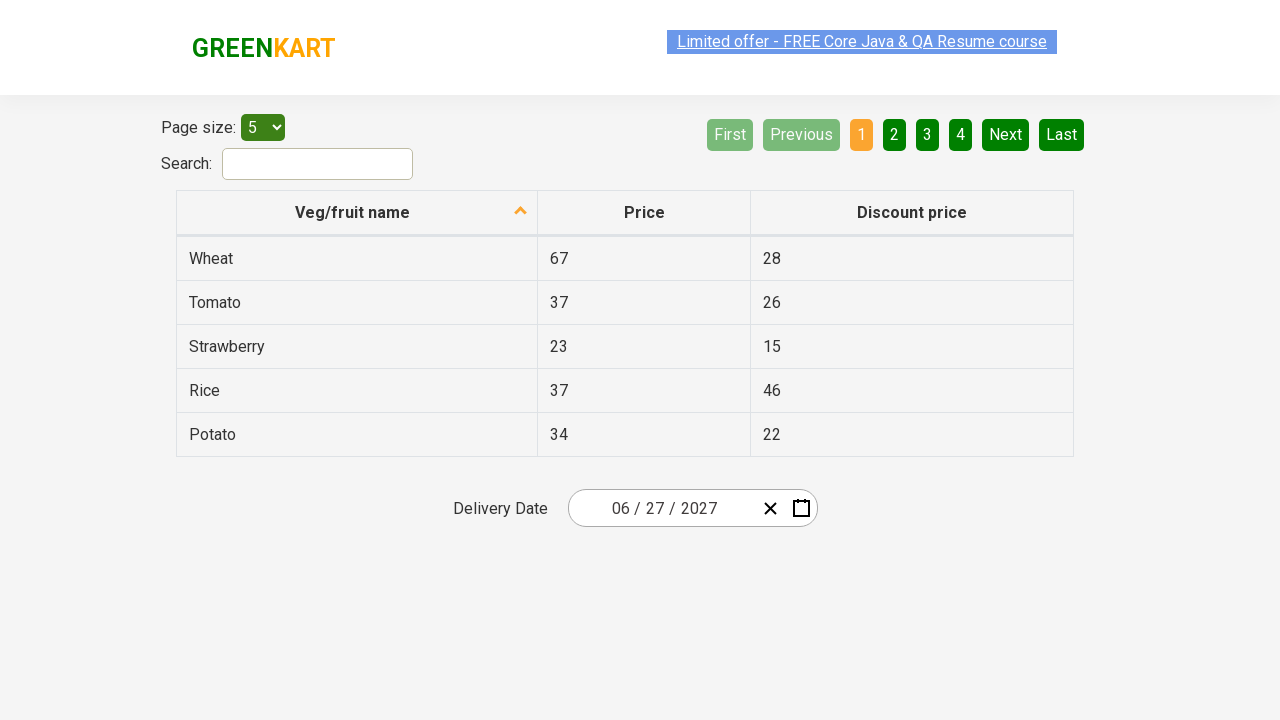